Tests the mortgage calculator by filling in home value, down payment, interest rate, loan term, property tax, PMI, home insurance, HOA, loan type, and buy/refinance options, then submitting to calculate the payment with PMI.

Starting URL: https://www.mortgagecalculator.org/

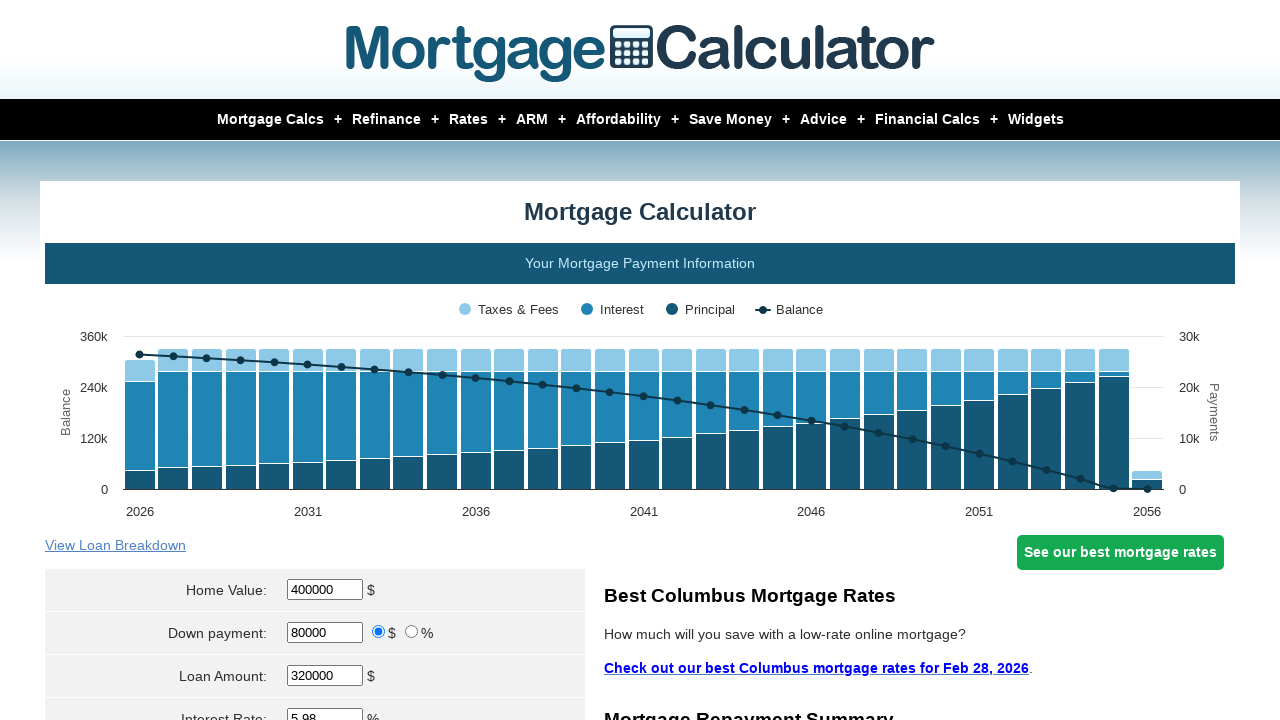

Filled home value field with $500,000 on #homeval
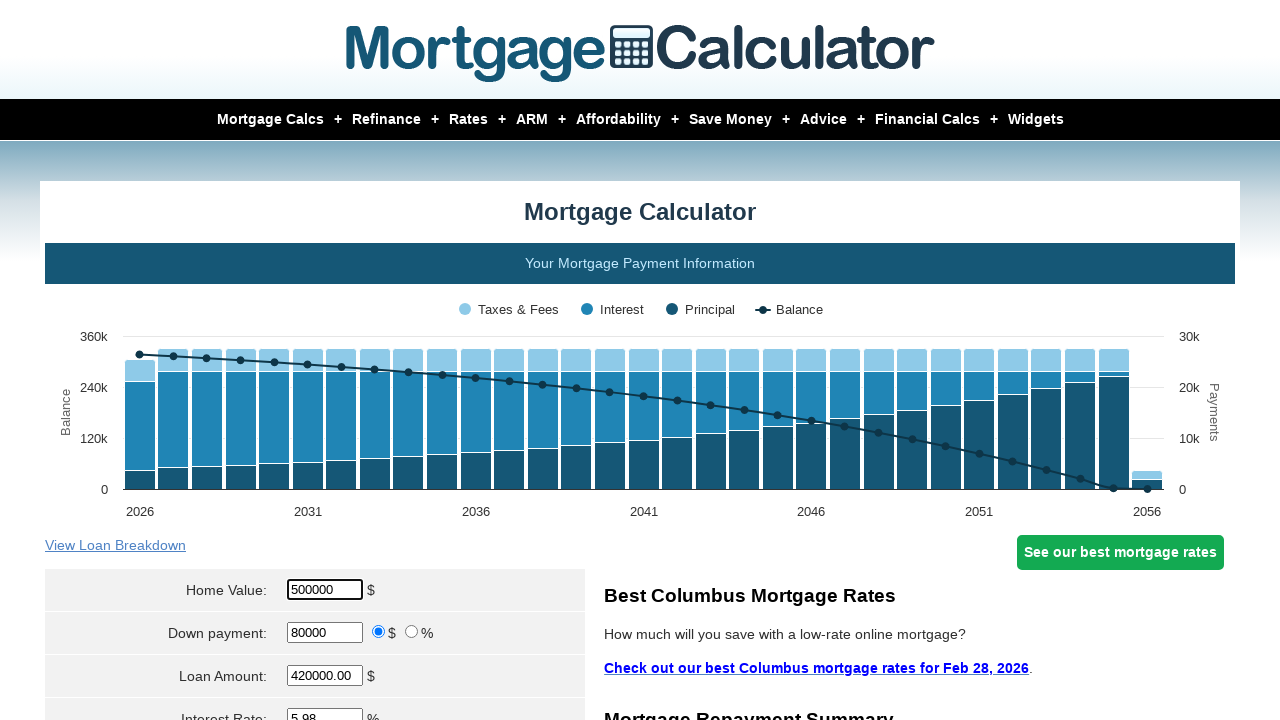

Filled down payment field with $75,000 on input[name='param[downpayment]']
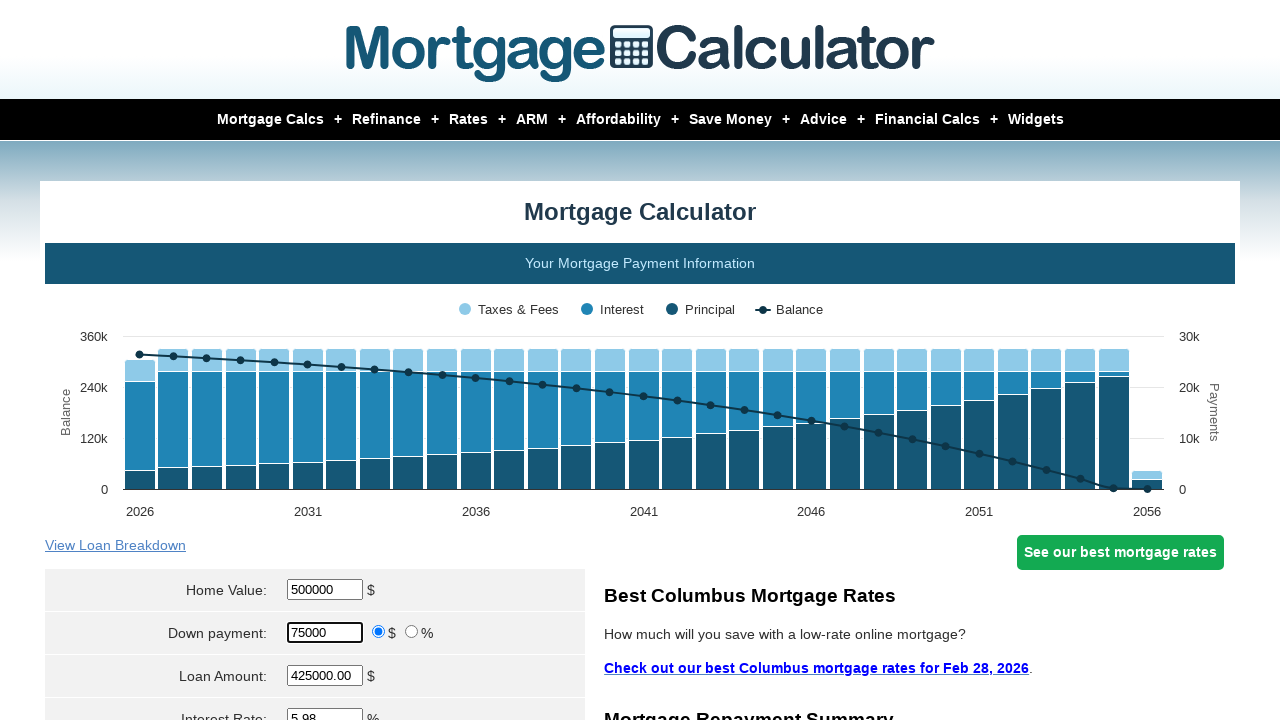

Selected money/dollar option for down payment at (379, 632) on input[value='money']
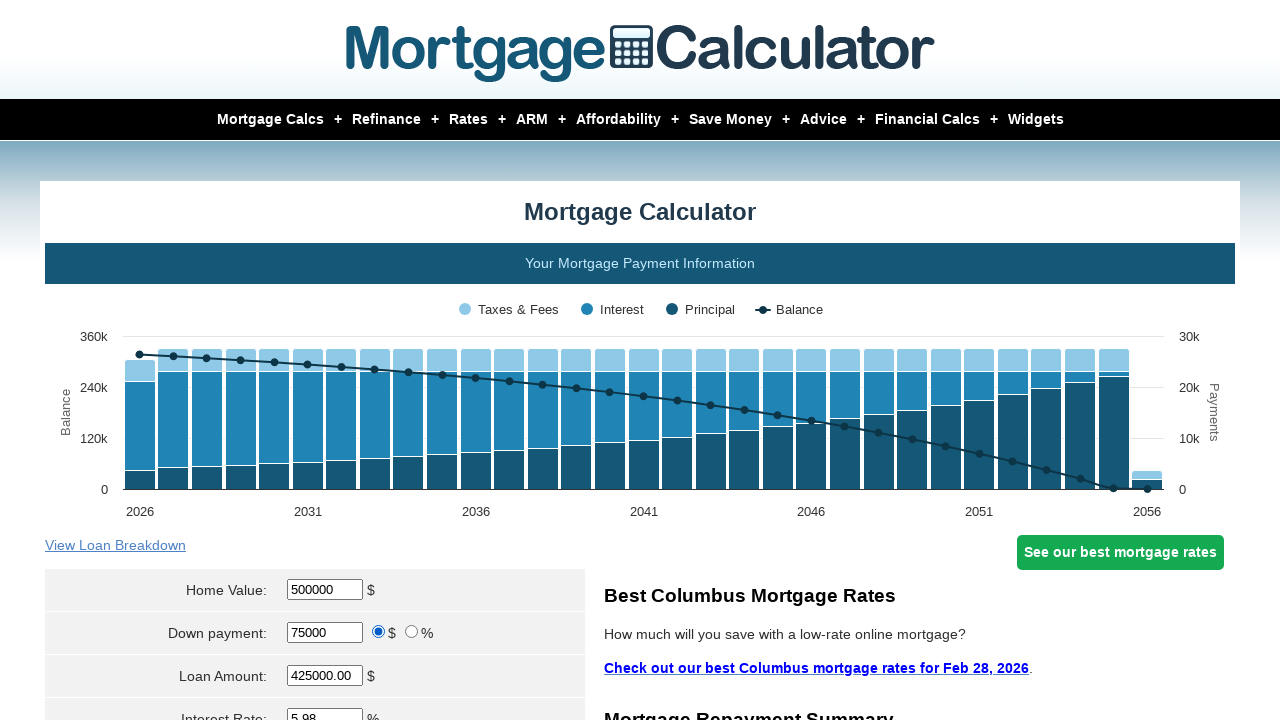

Filled interest rate field with 2.75% on #intrstsrate
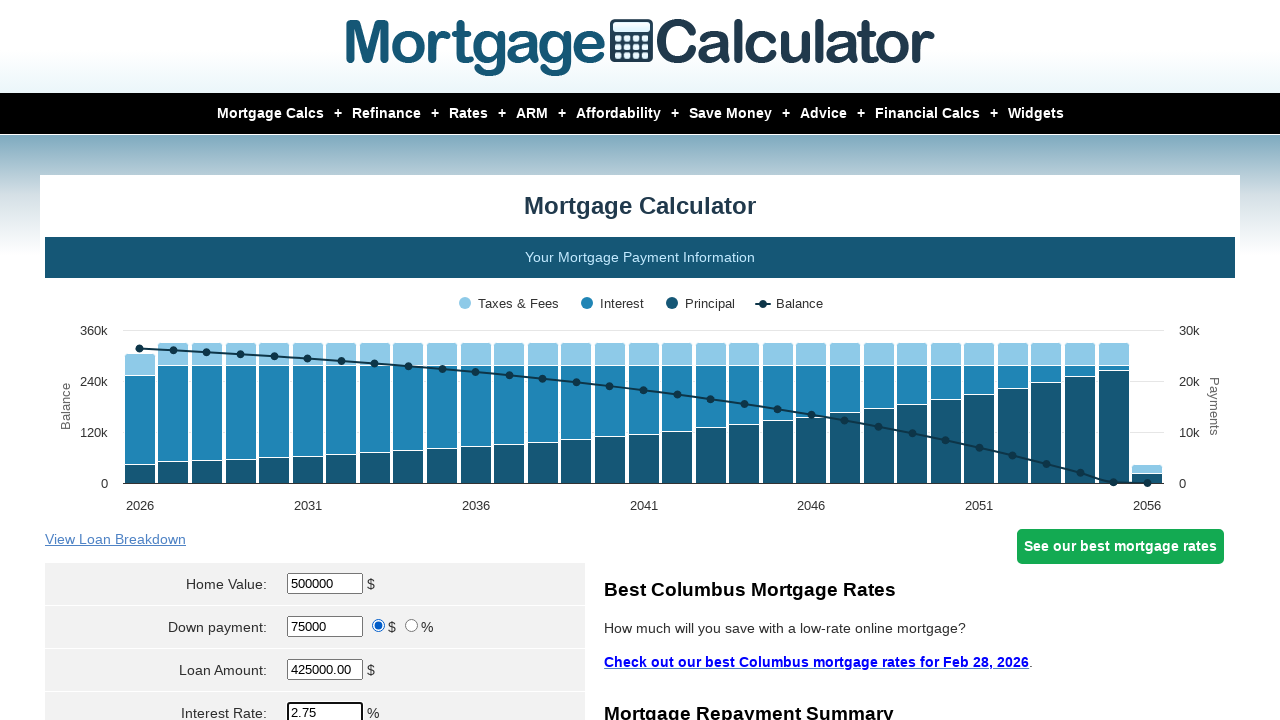

Filled loan term field with 15 years on #loanterm
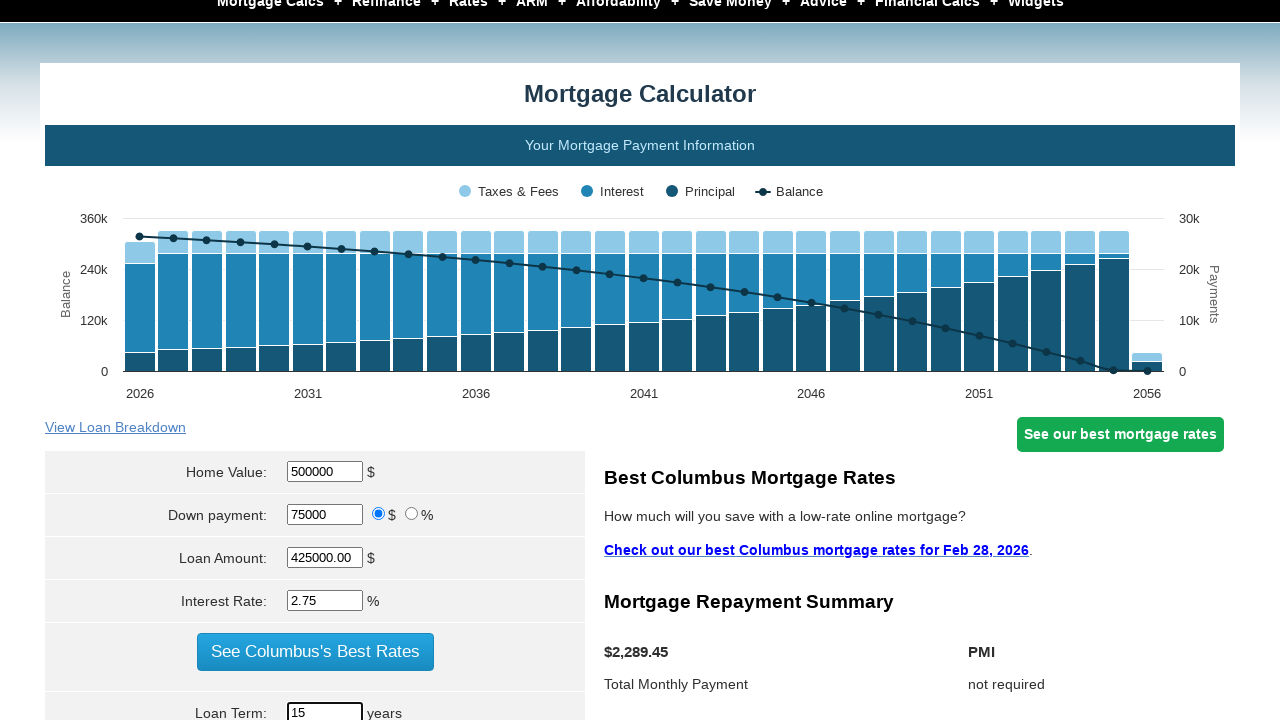

Filled property tax field with $3,400 on #pptytax
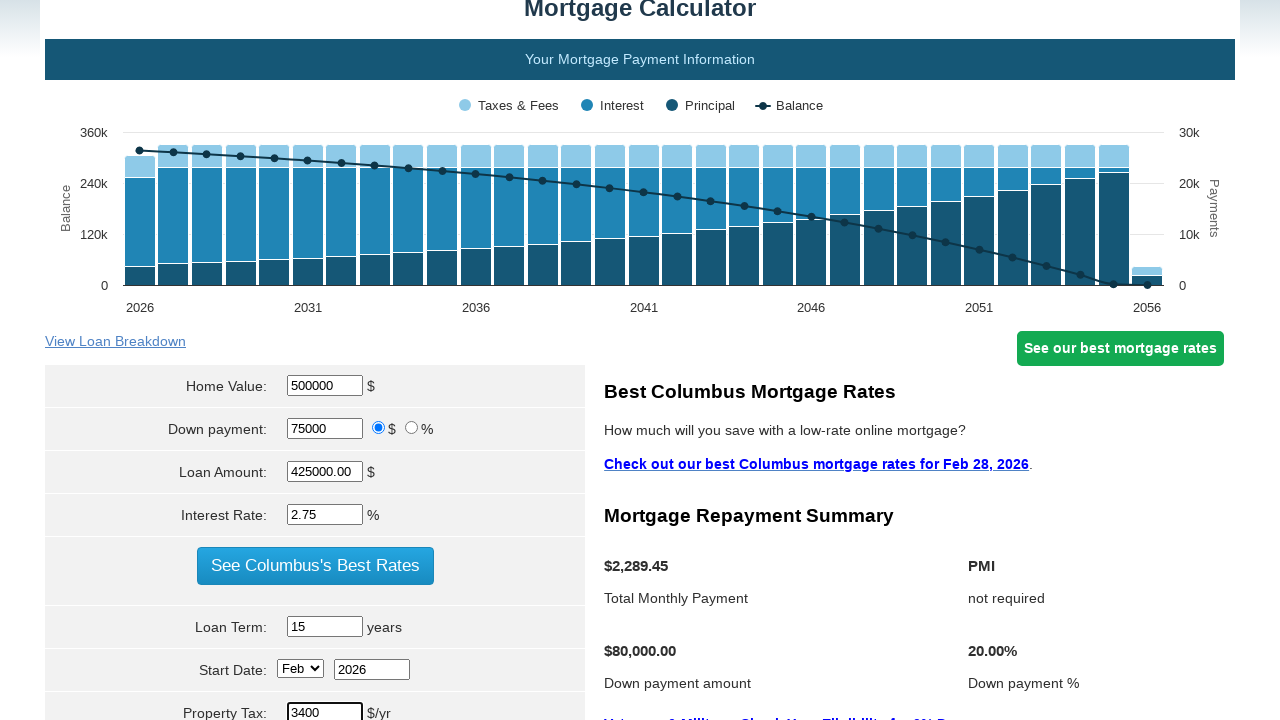

Filled PMI field with 0.5% on #pmi
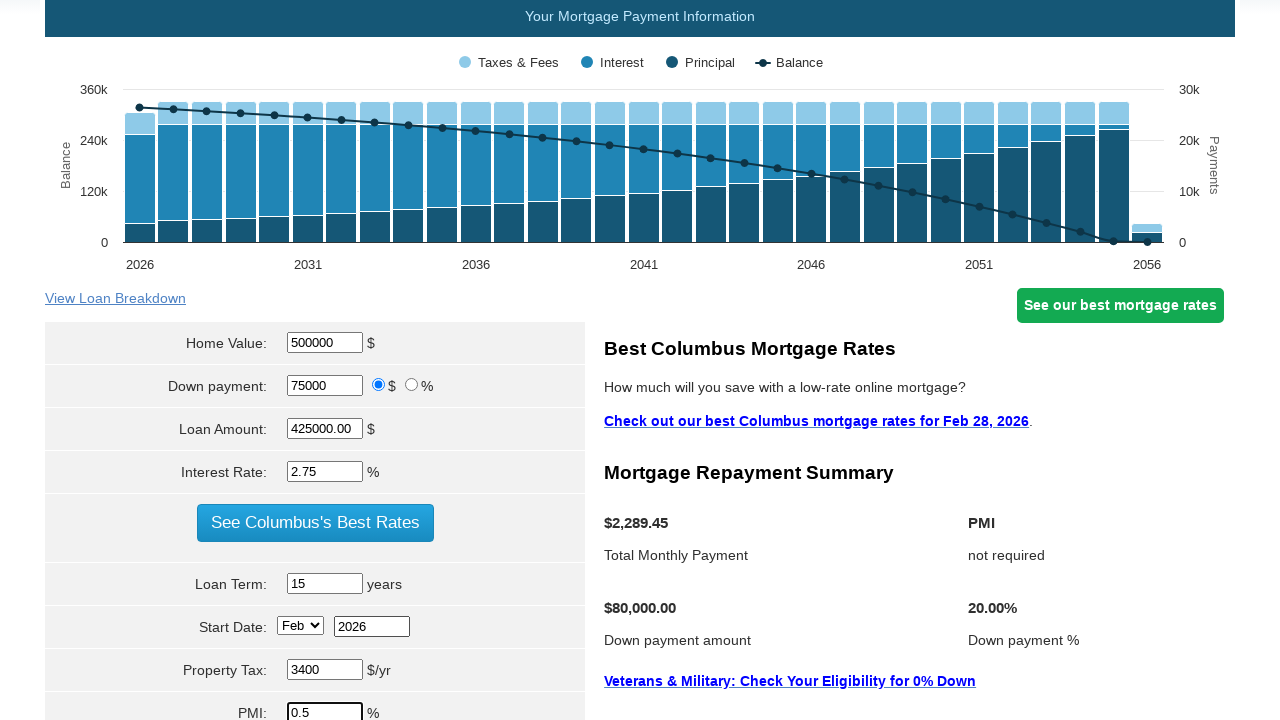

Filled home insurance field with $1,800 on #hoi
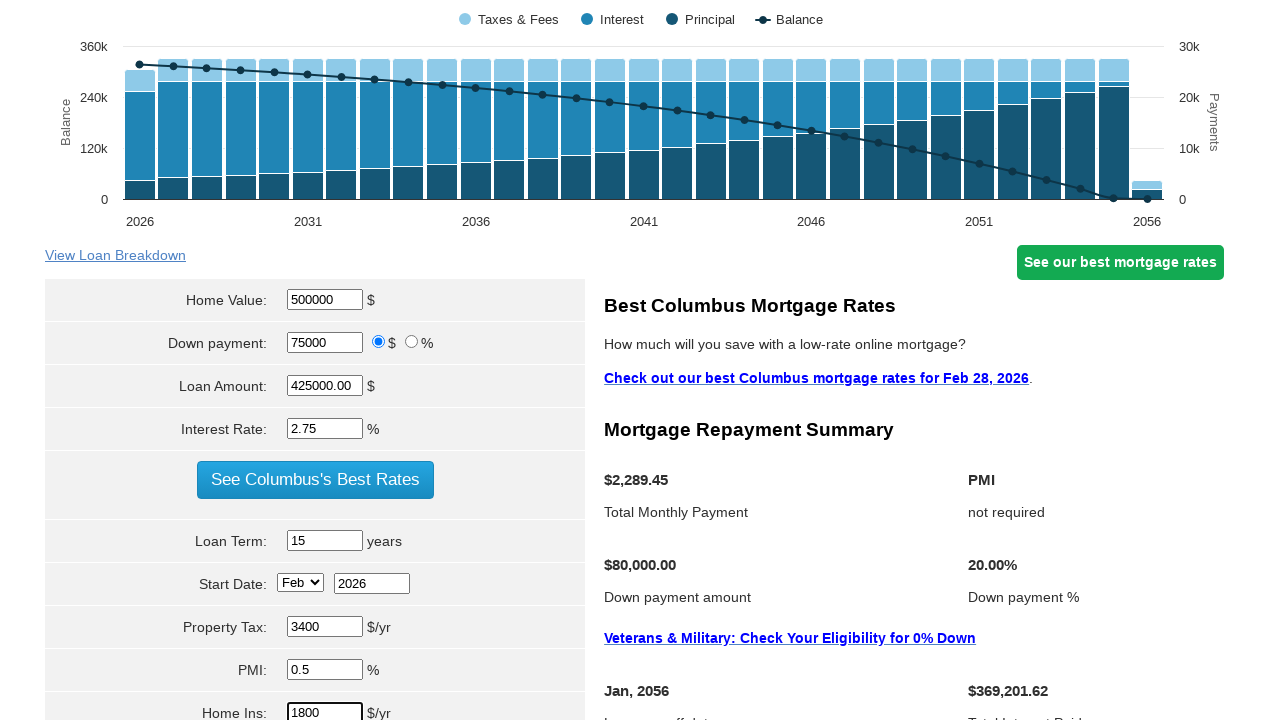

Filled monthly HOA field with $200 on input[name='param[hoa]']
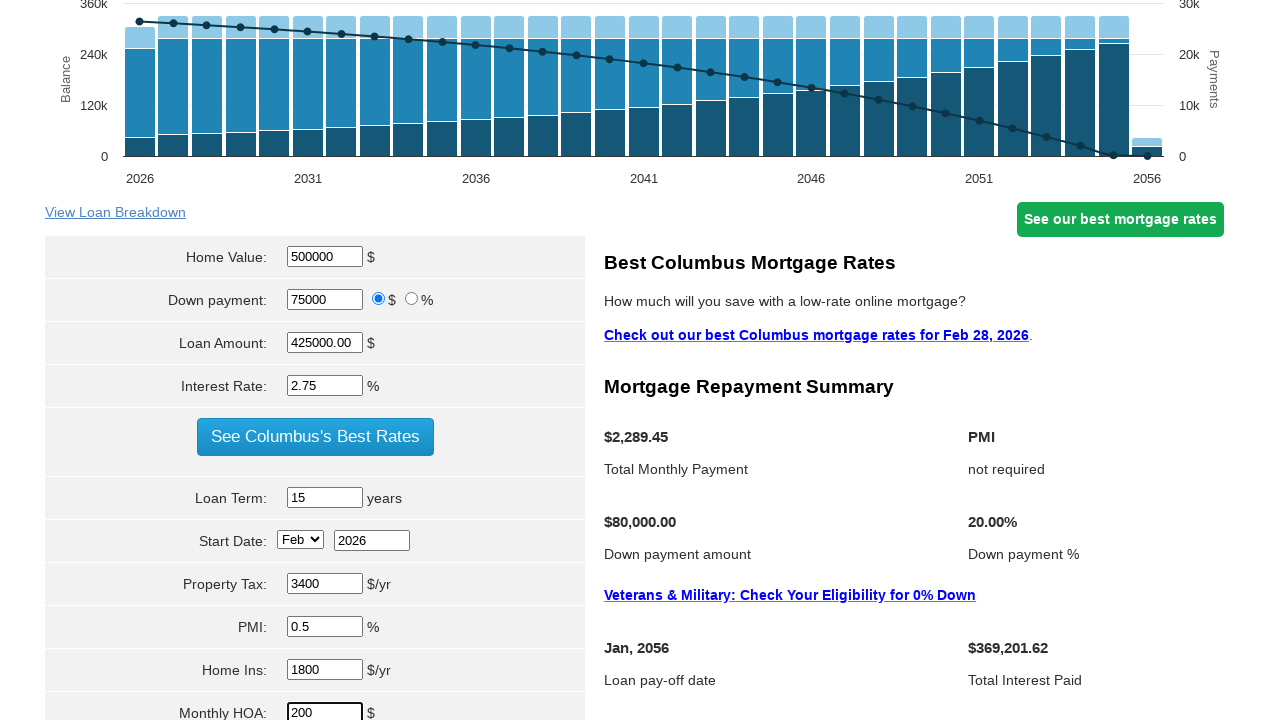

Selected Conventional loan type on select[name='param[milserve]']
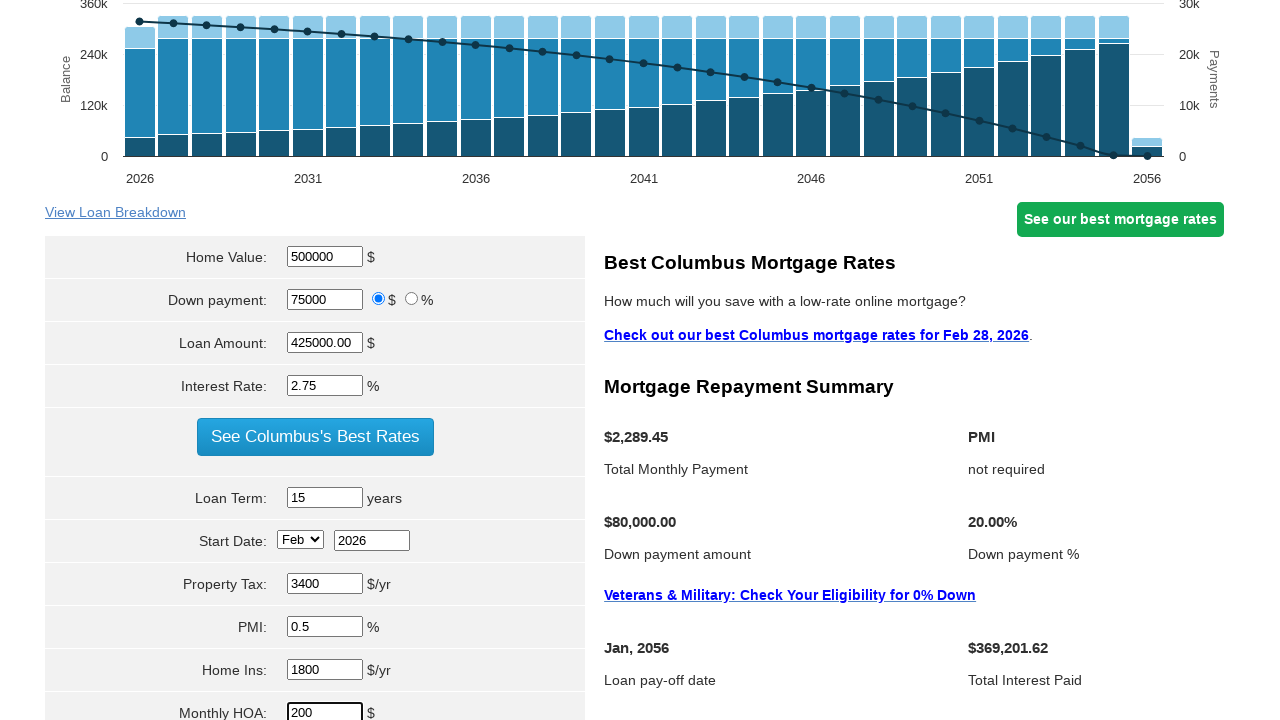

Selected Refinance option on select[name='param[refiorbuy]']
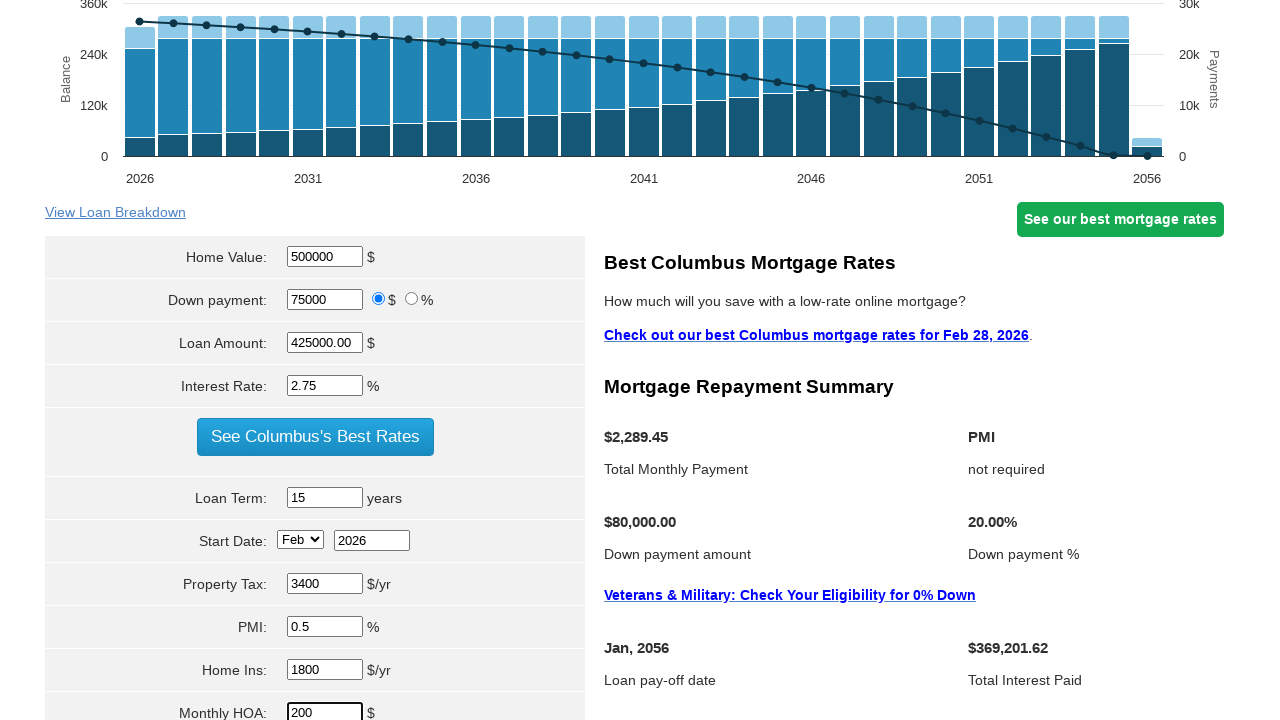

Clicked Calculate button to compute mortgage payment with PMI at (315, 360) on input[type='submit']
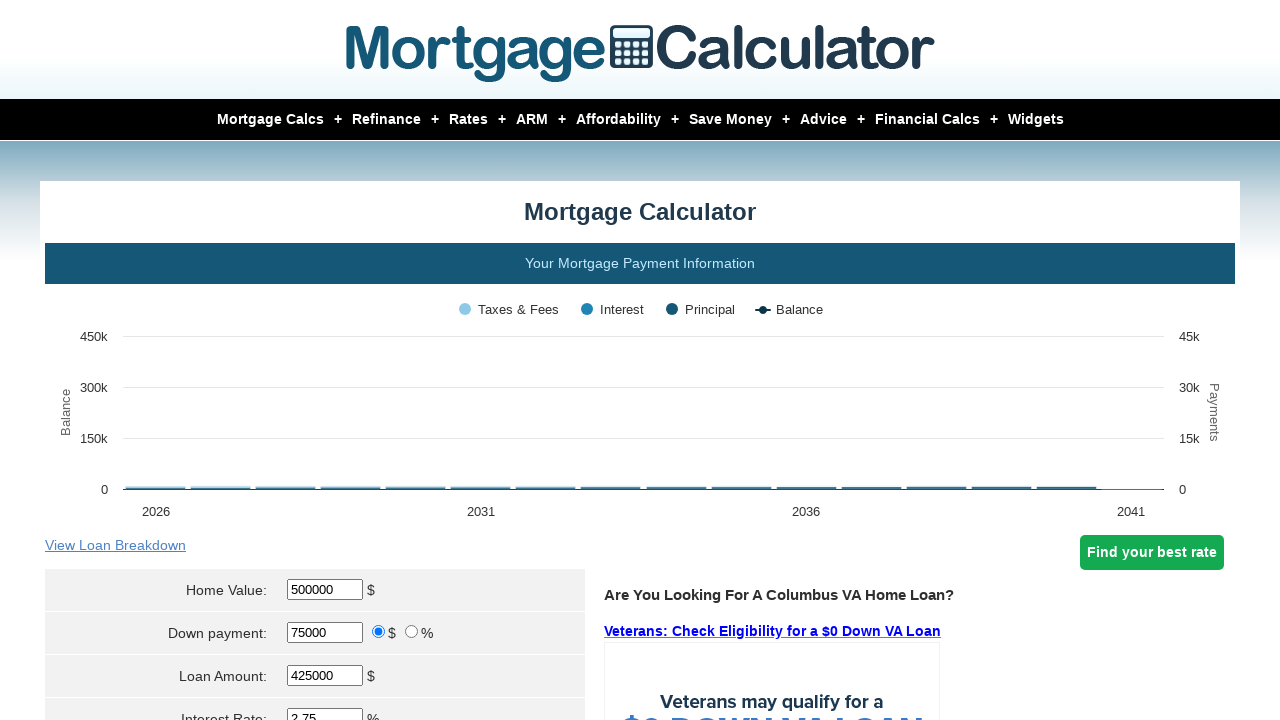

Mortgage calculation results loaded
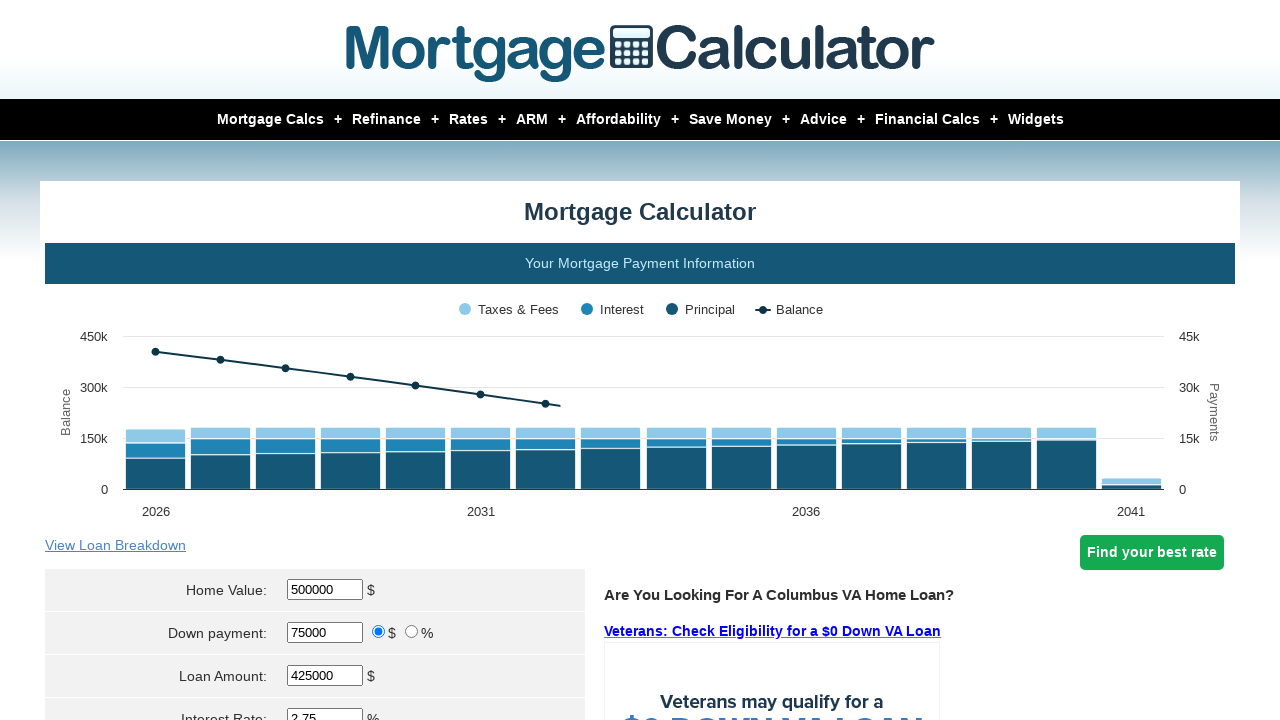

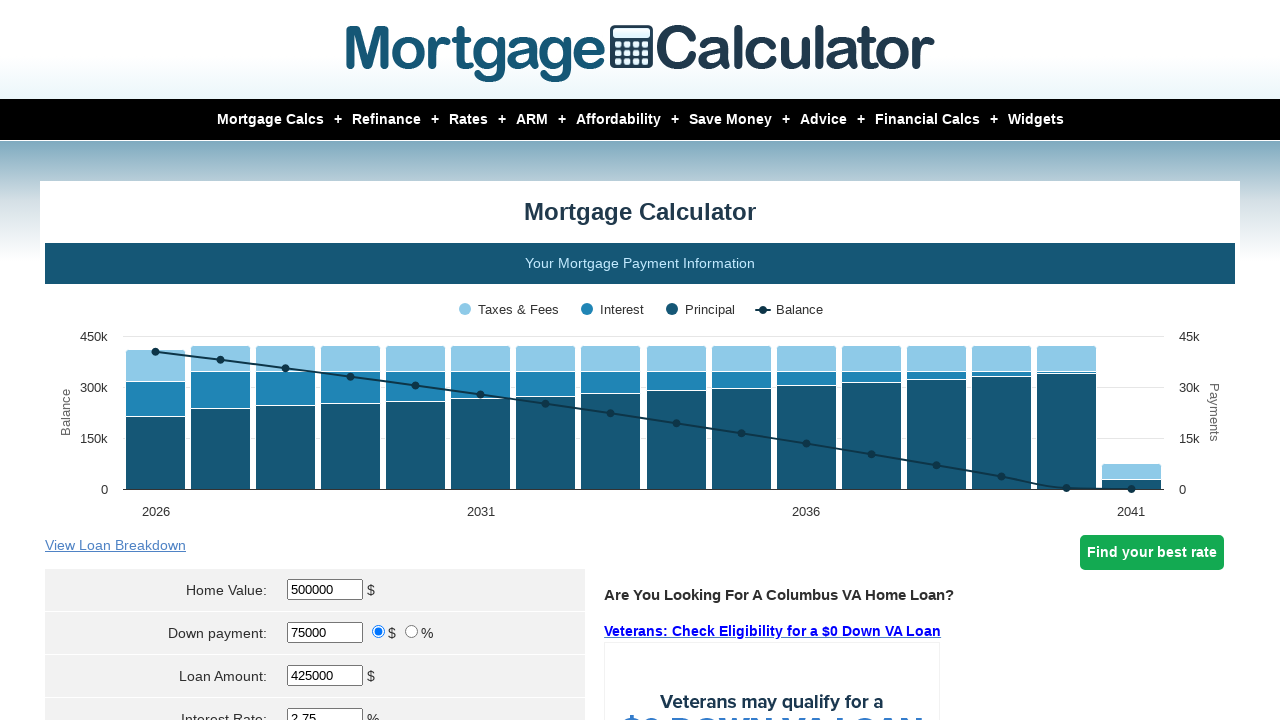